Navigates to a practice automation page and verifies that footer links are accessible by checking their HTTP response codes

Starting URL: https://rahulshettyacademy.com/AutomationPractice/

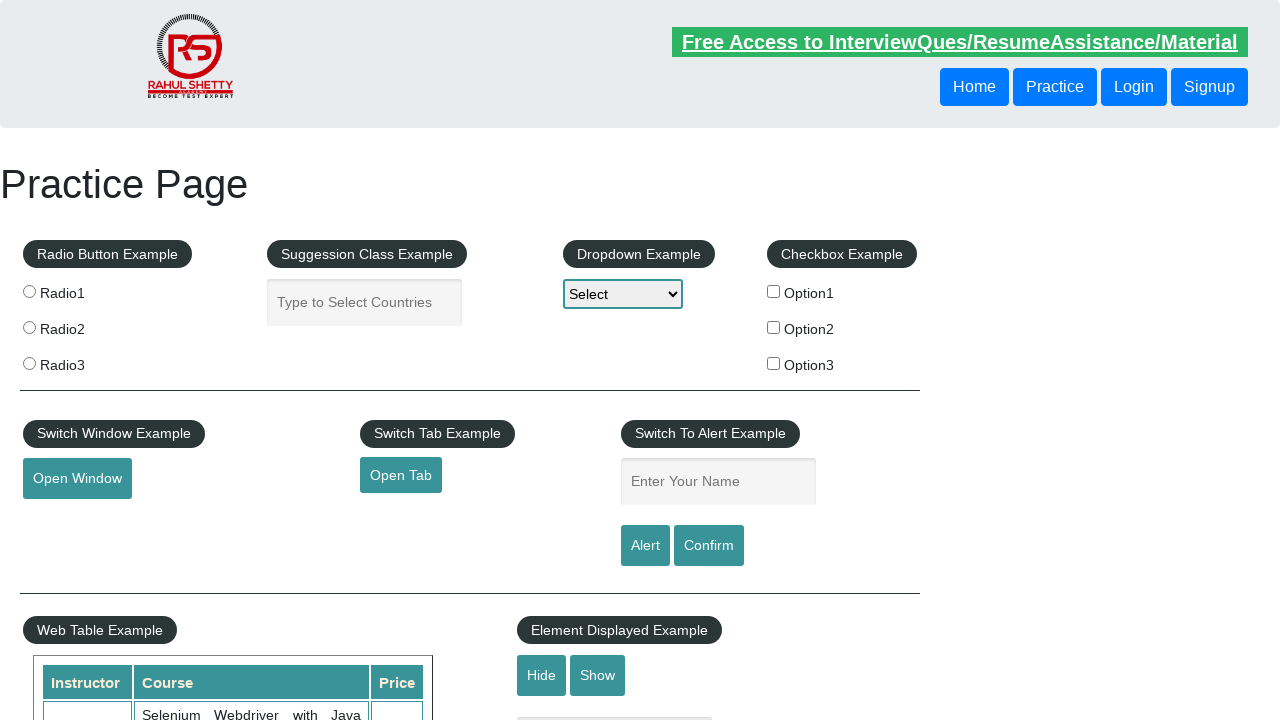

Waited for footer links to load
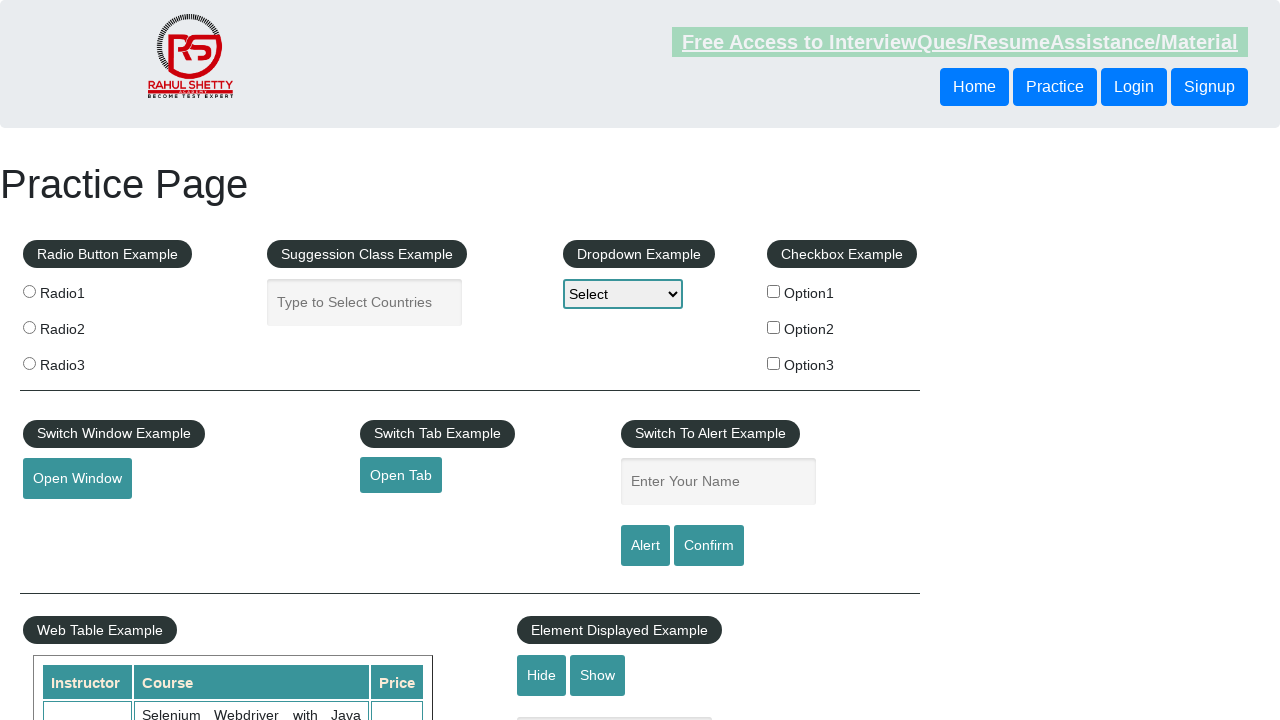

Retrieved all footer links from the page
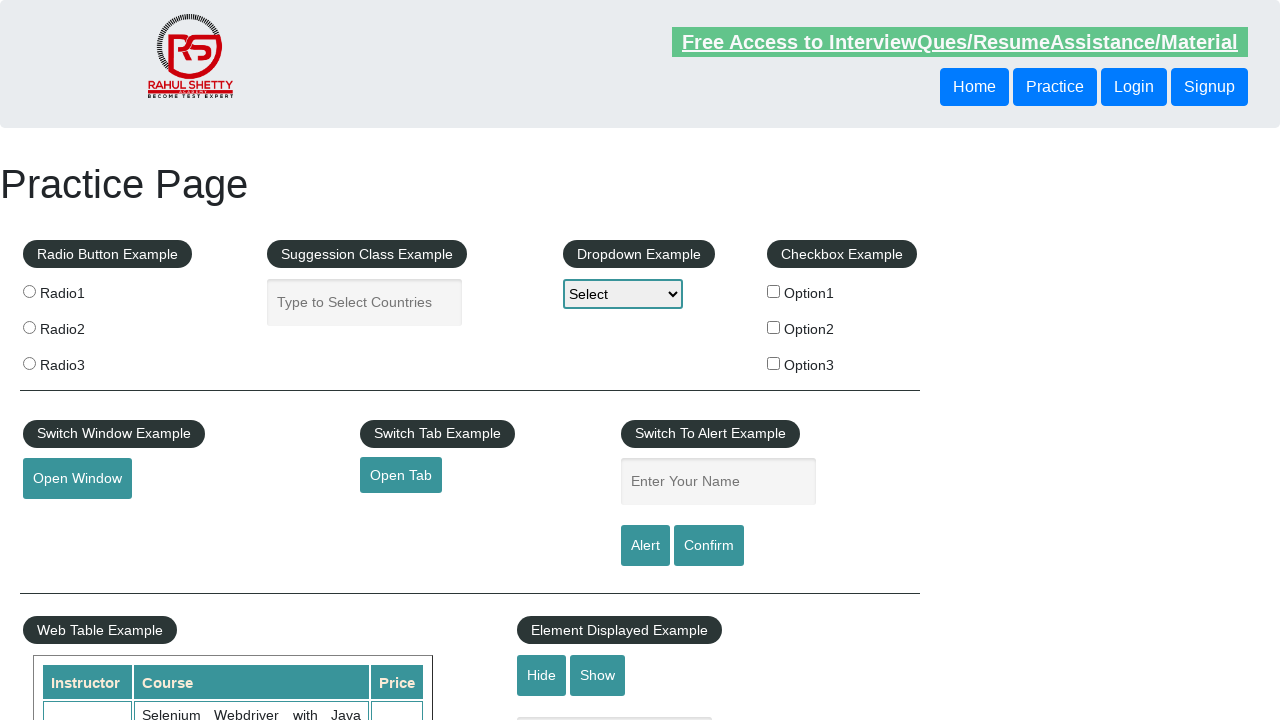

Verified that 20 footer links are present on the page
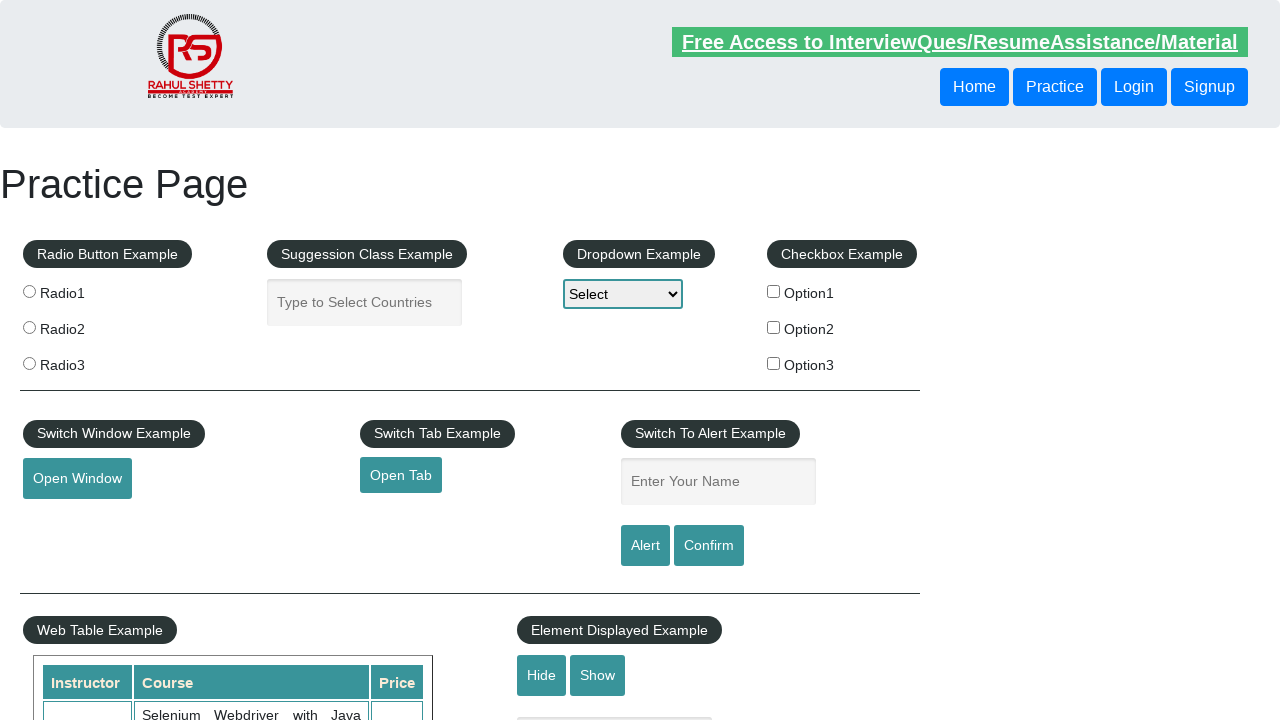

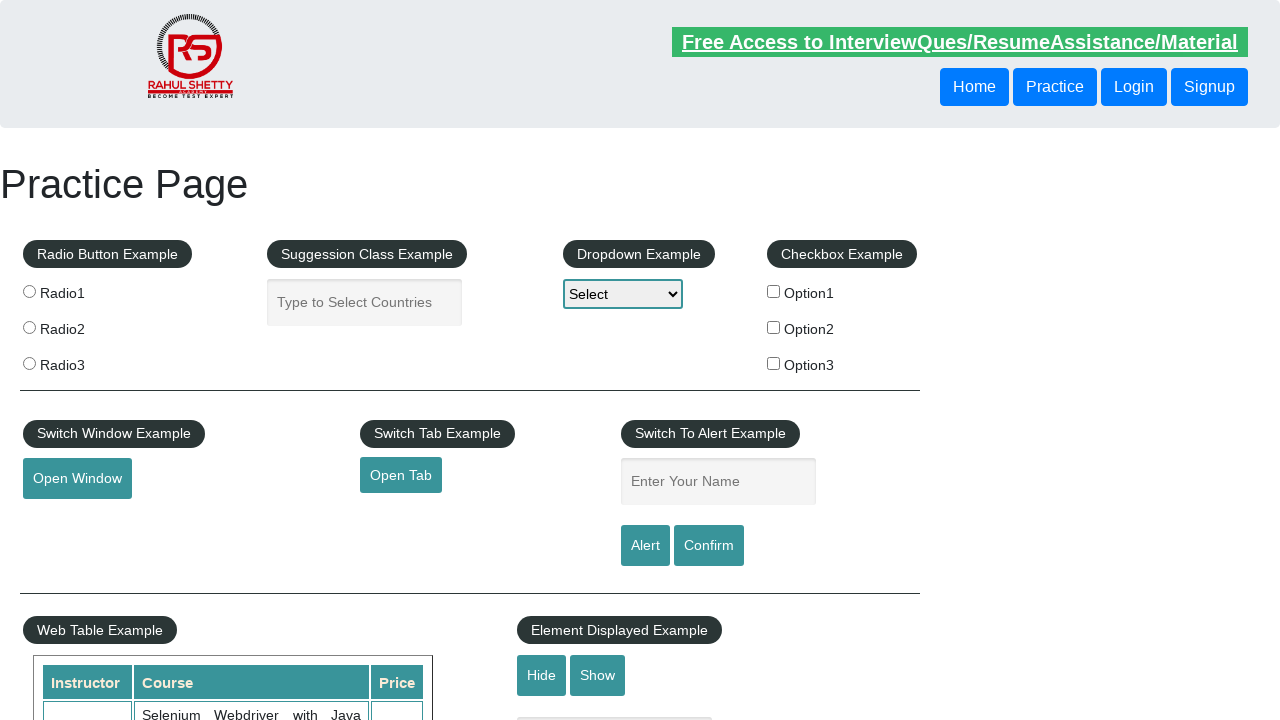